Tests keyboard accessibility by tabbing to focus search box, typing a query, and navigating suggestions with arrow keys

Starting URL: https://www.dominos.com.au/store-finder/

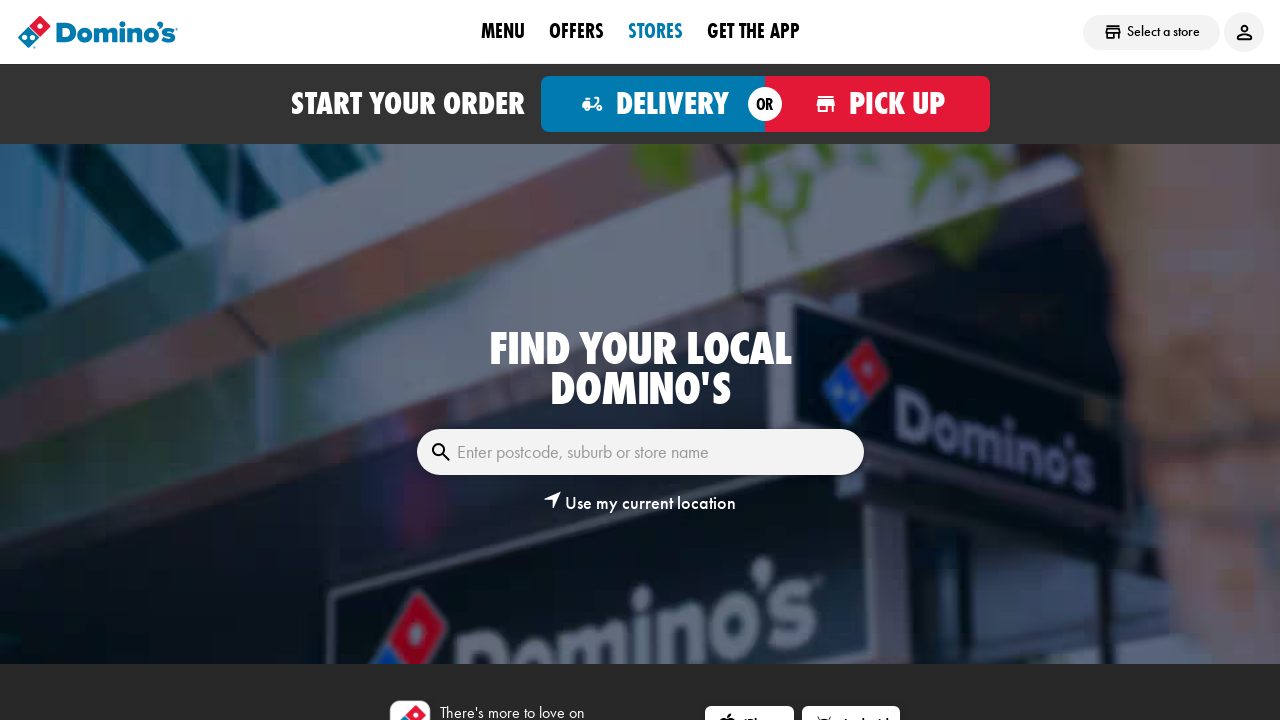

Waited for page to fully load (networkidle)
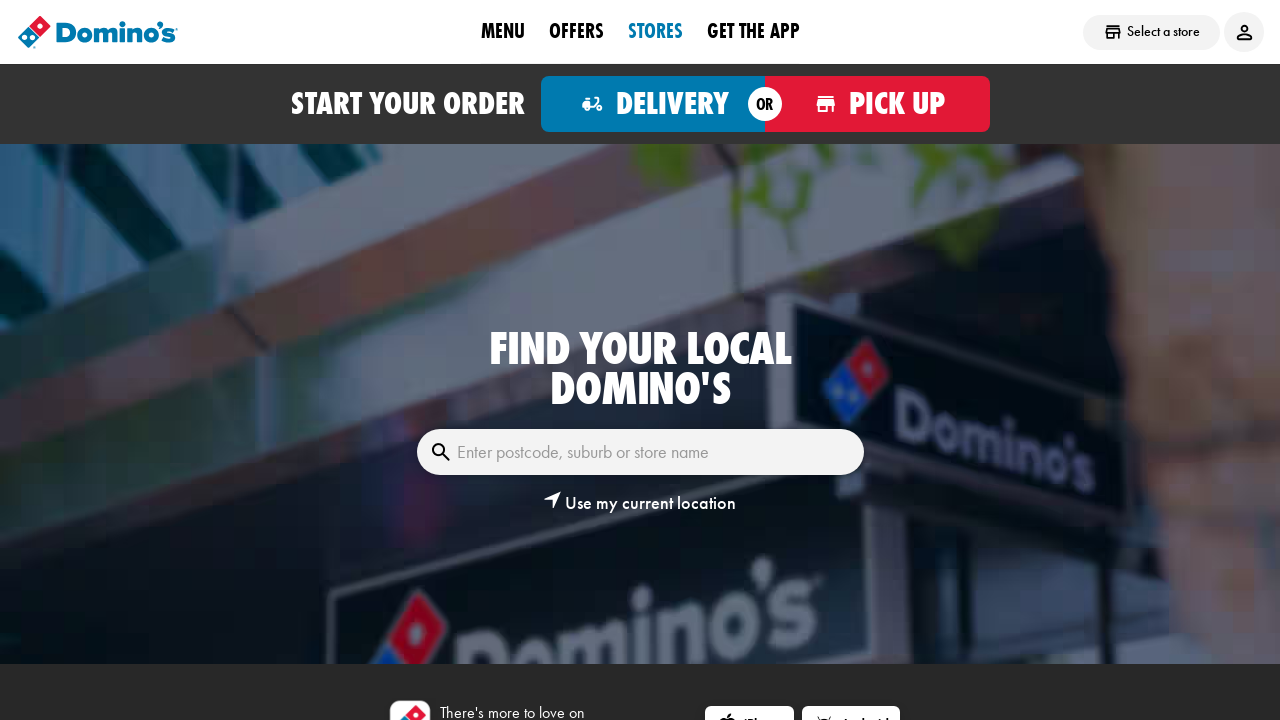

Pressed Tab to focus search box
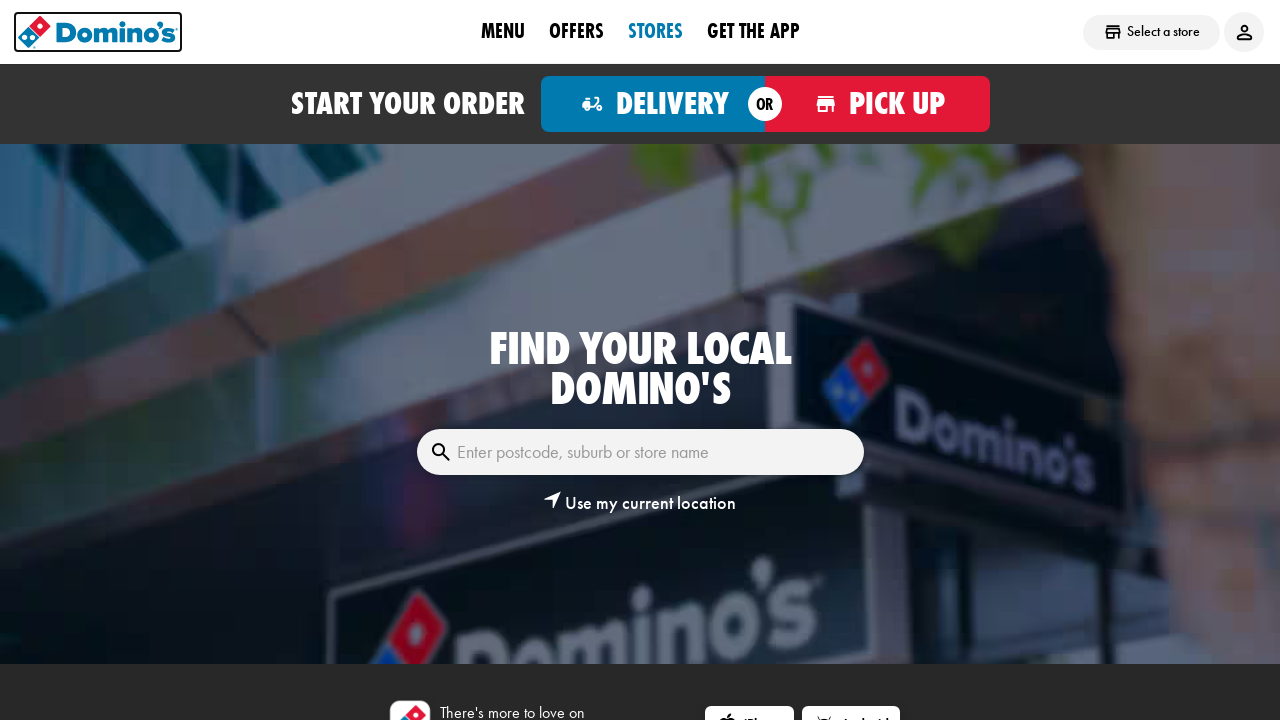

Typed '2000' into the search box
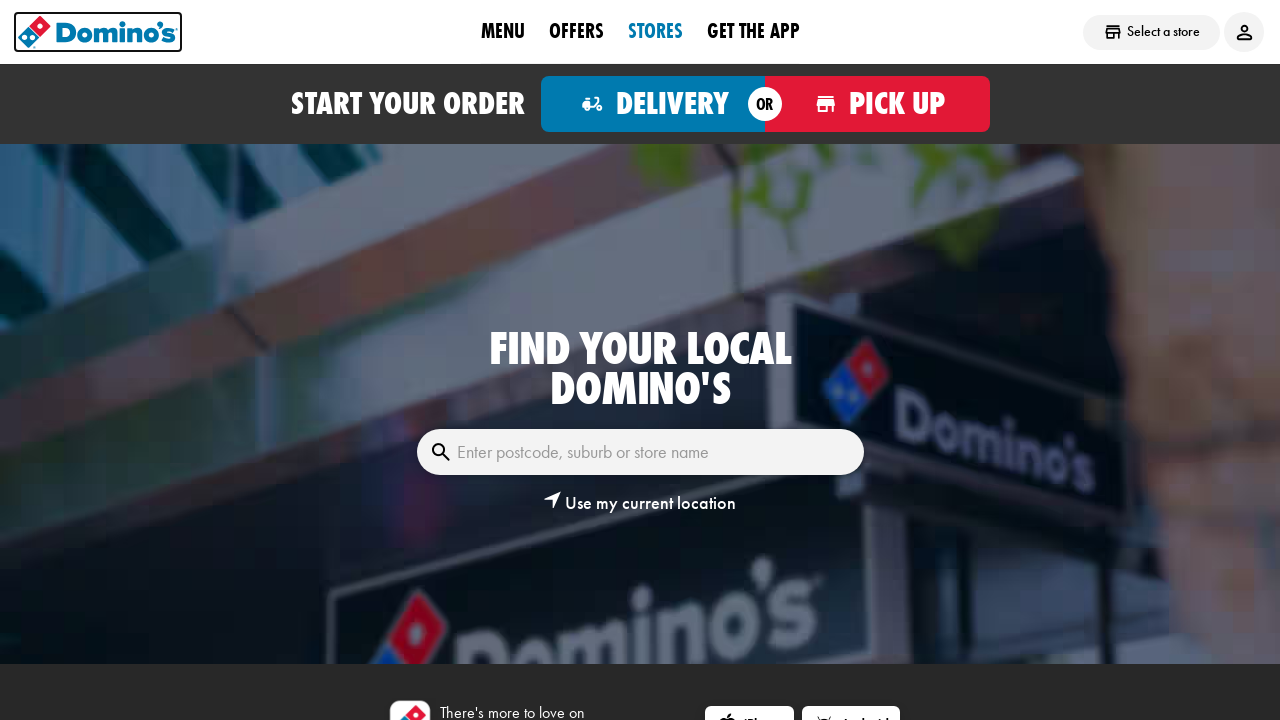

Waited 2000ms for suggestions to appear
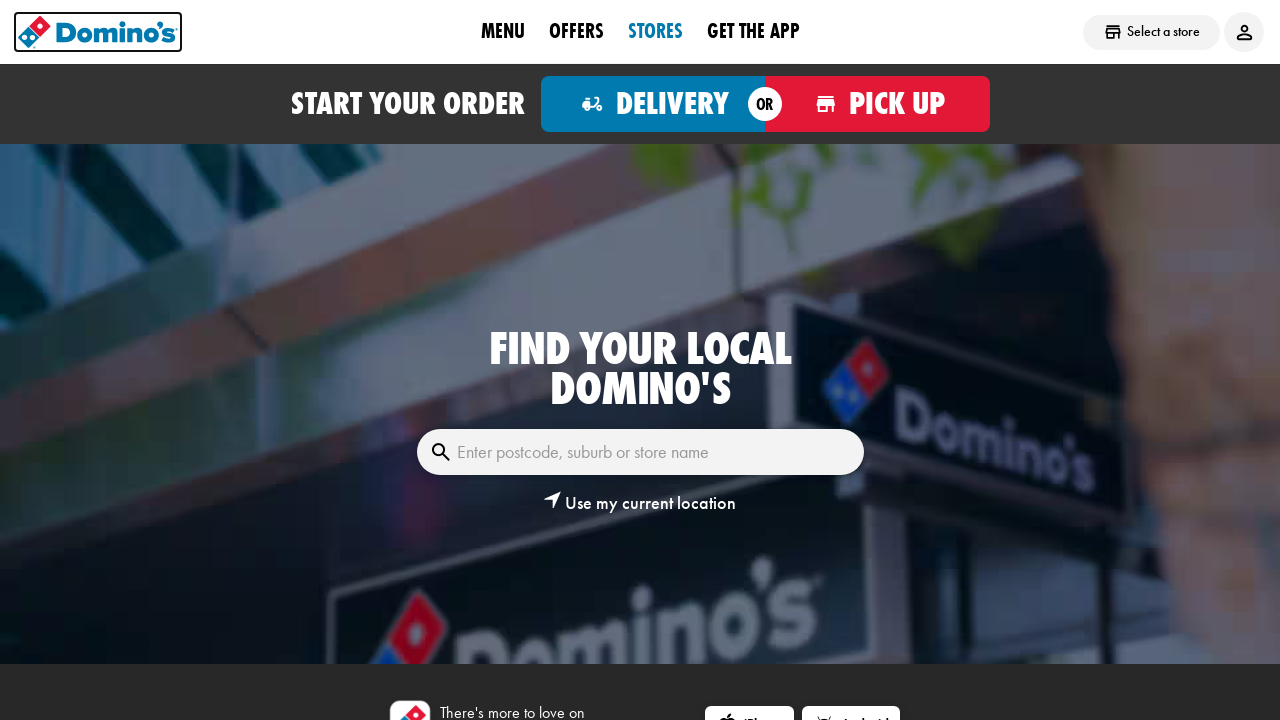

Pressed ArrowDown to navigate to first suggestion
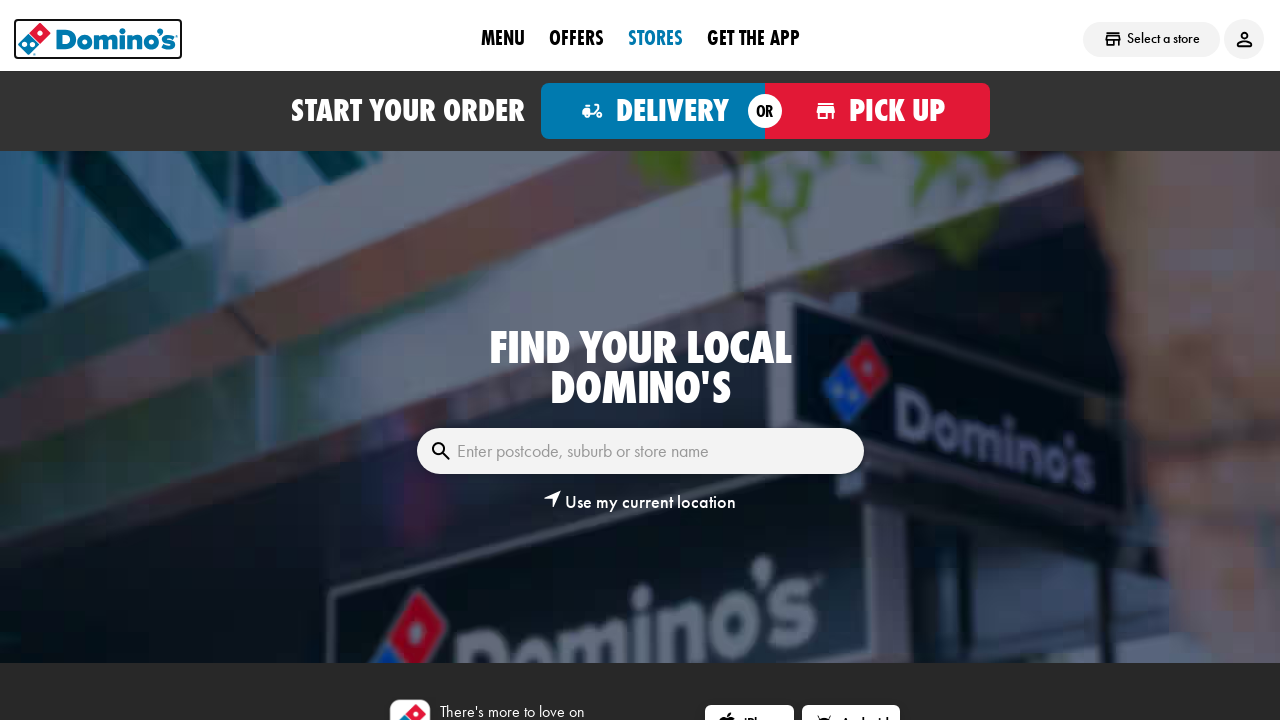

Waited 500ms for suggestion navigation
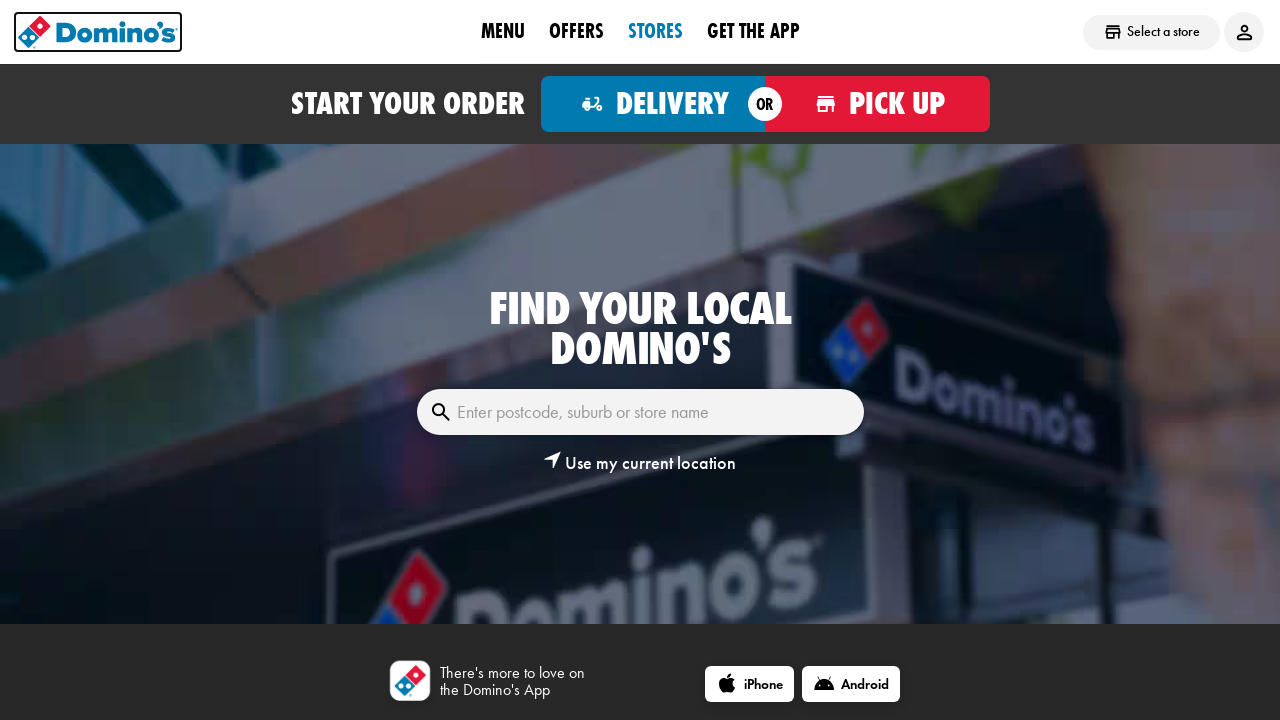

Pressed Enter to select the suggestion
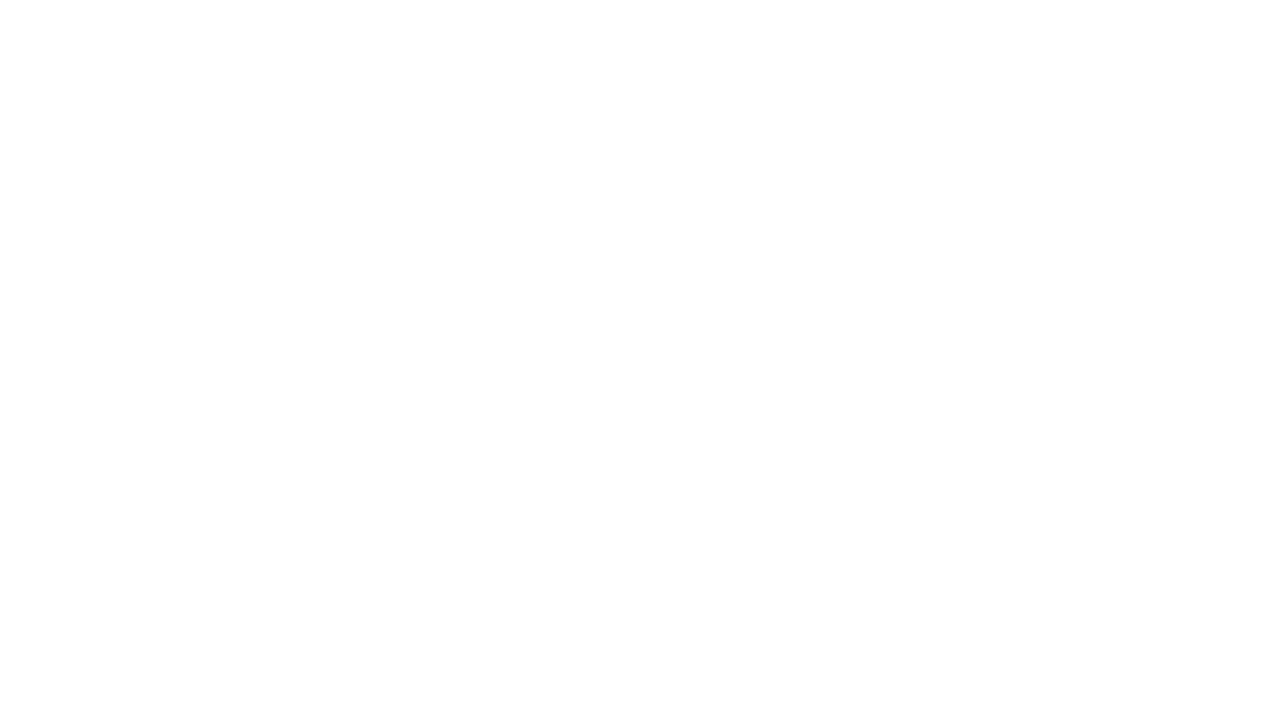

Waited 1000ms for selection to process
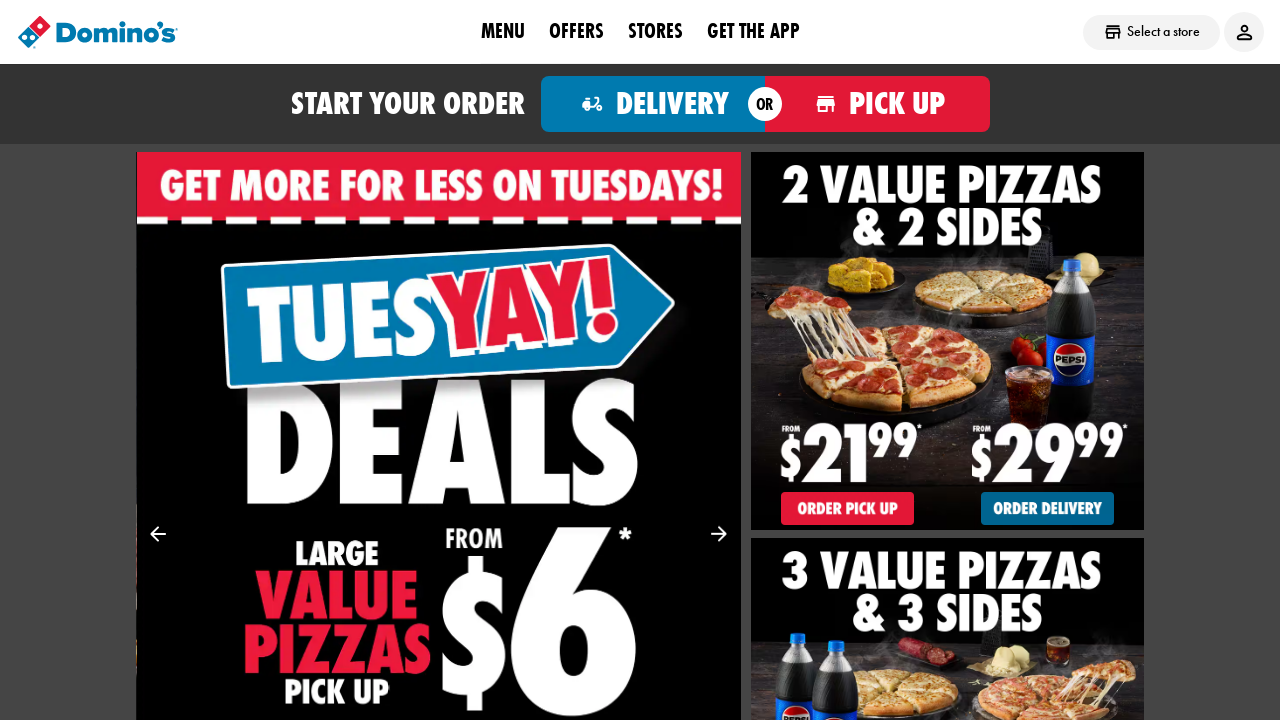

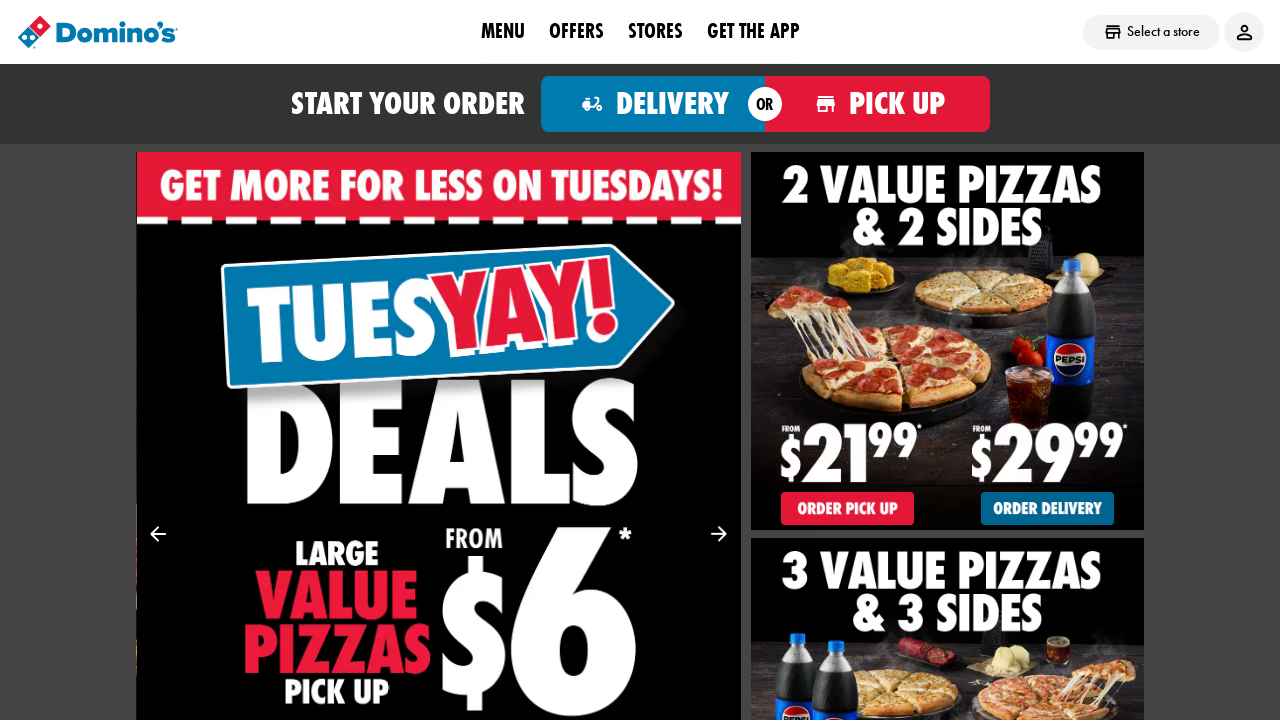